Tests the add/remove elements functionality by clicking the "Add Element" button to create a delete button, verifying it appears, then clicking the delete button and verifying it's removed from the page.

Starting URL: https://practice.cydeo.com/add_remove_elements/

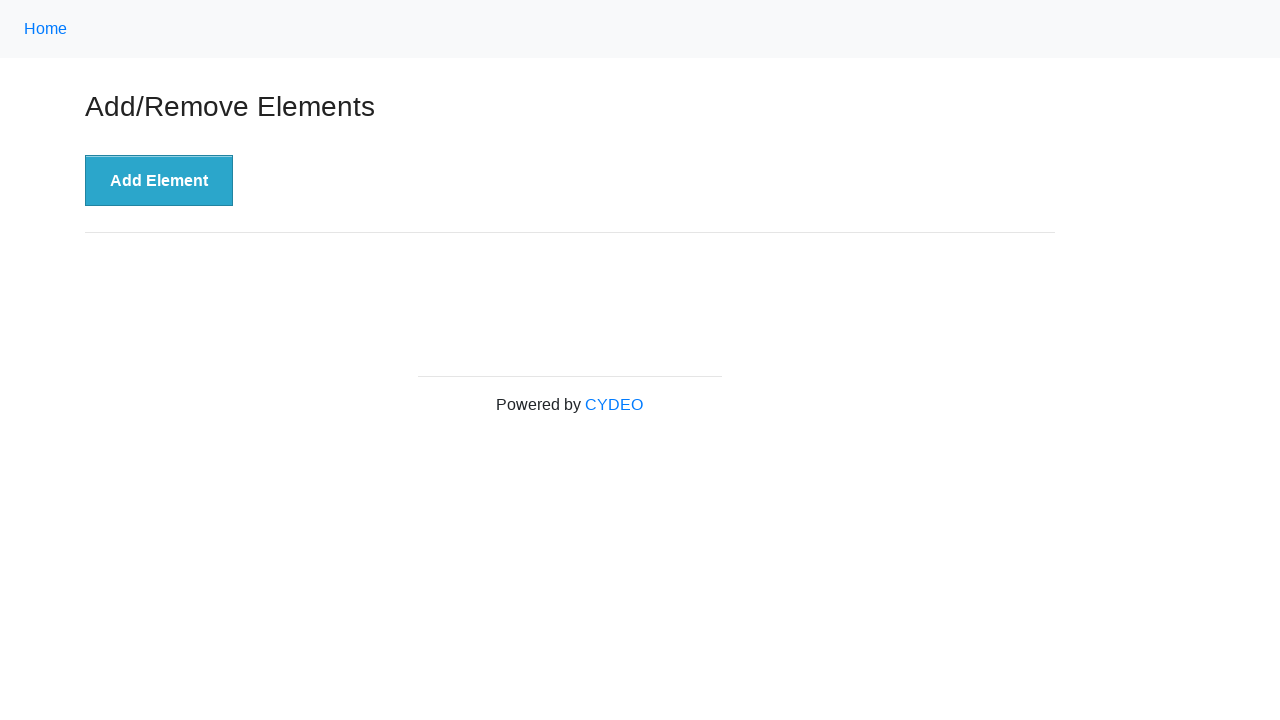

Clicked 'Add Element' button at (159, 181) on button[onclick='addElement()']
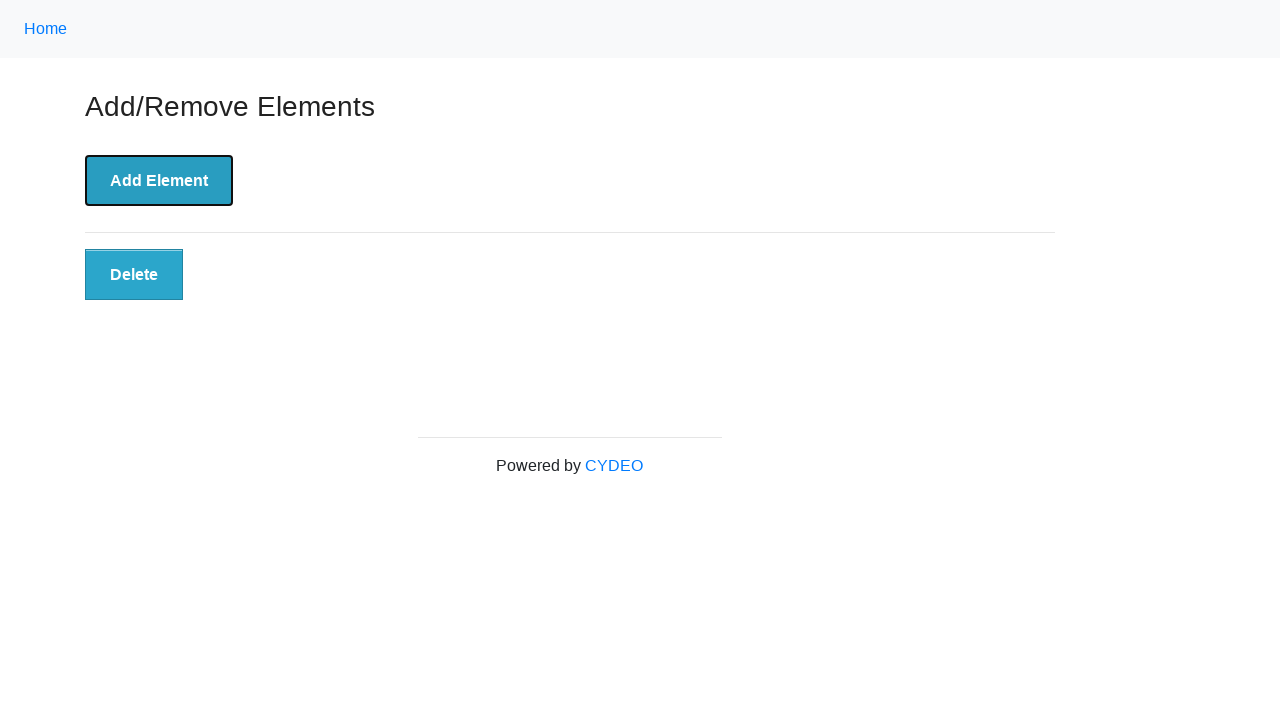

Delete button appeared on the page
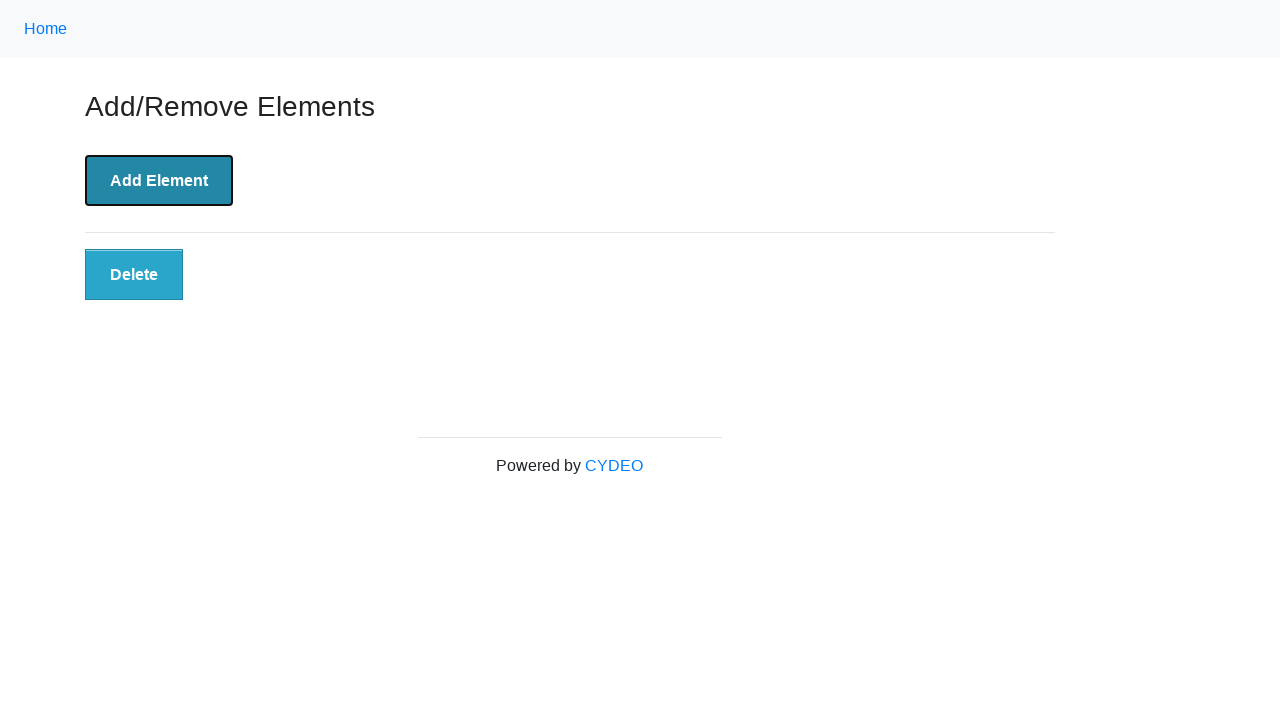

Verified Delete button is visible
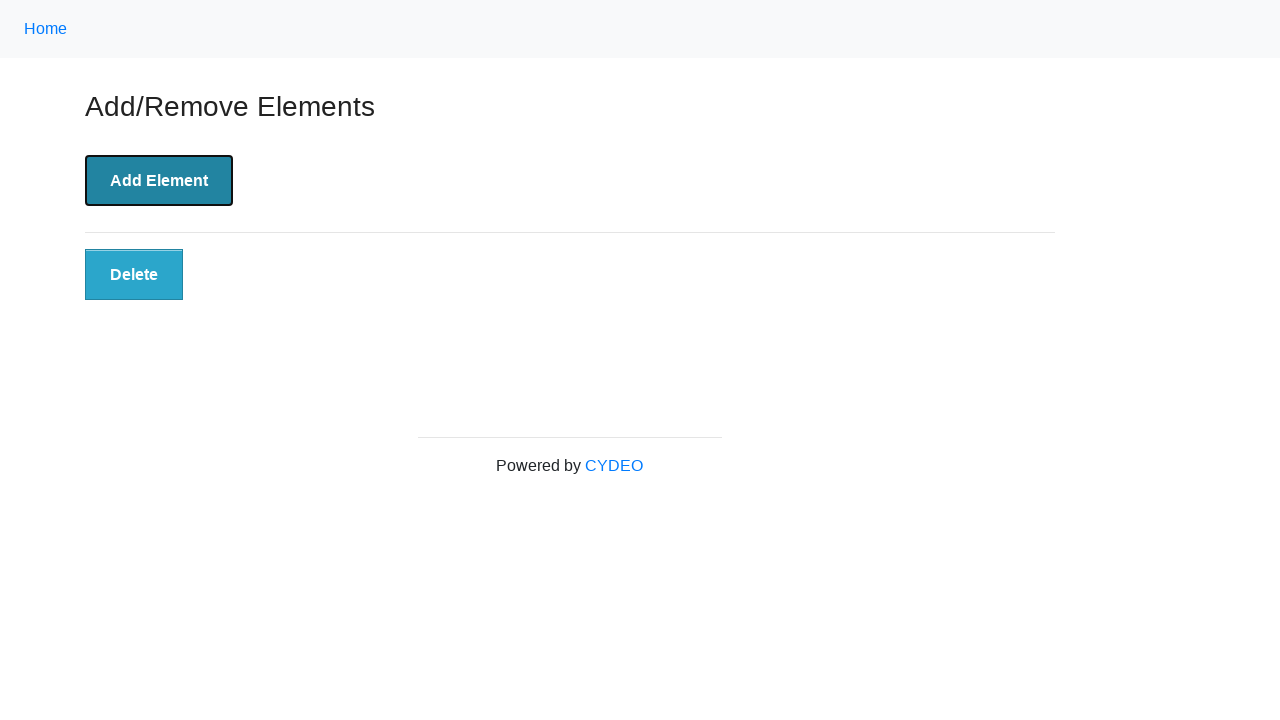

Clicked the Delete button at (134, 275) on button.added-manually
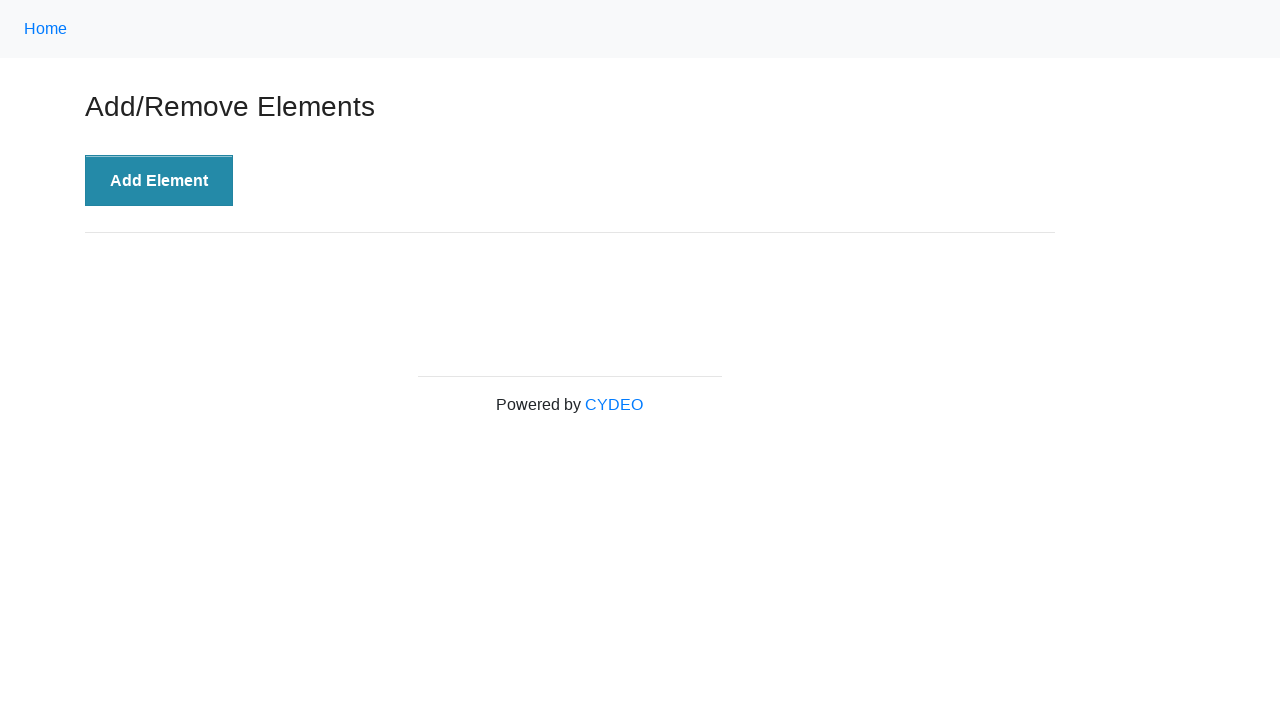

Verified Delete button was removed from the page
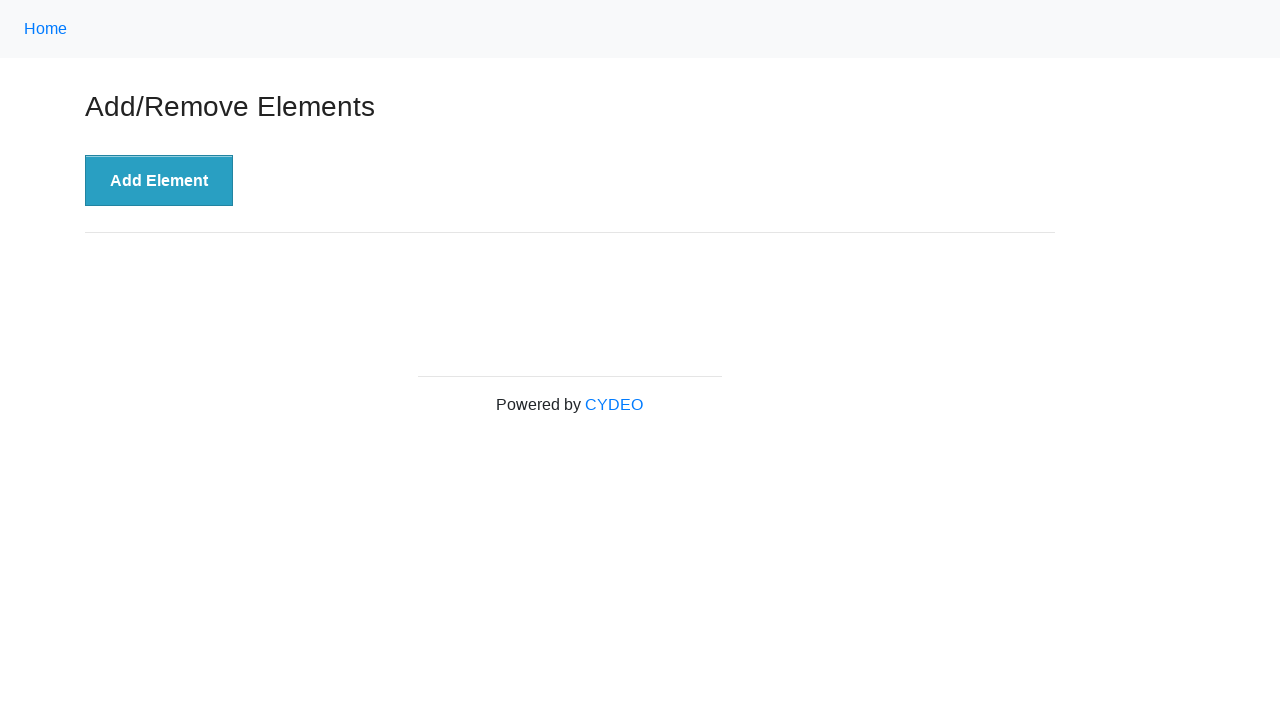

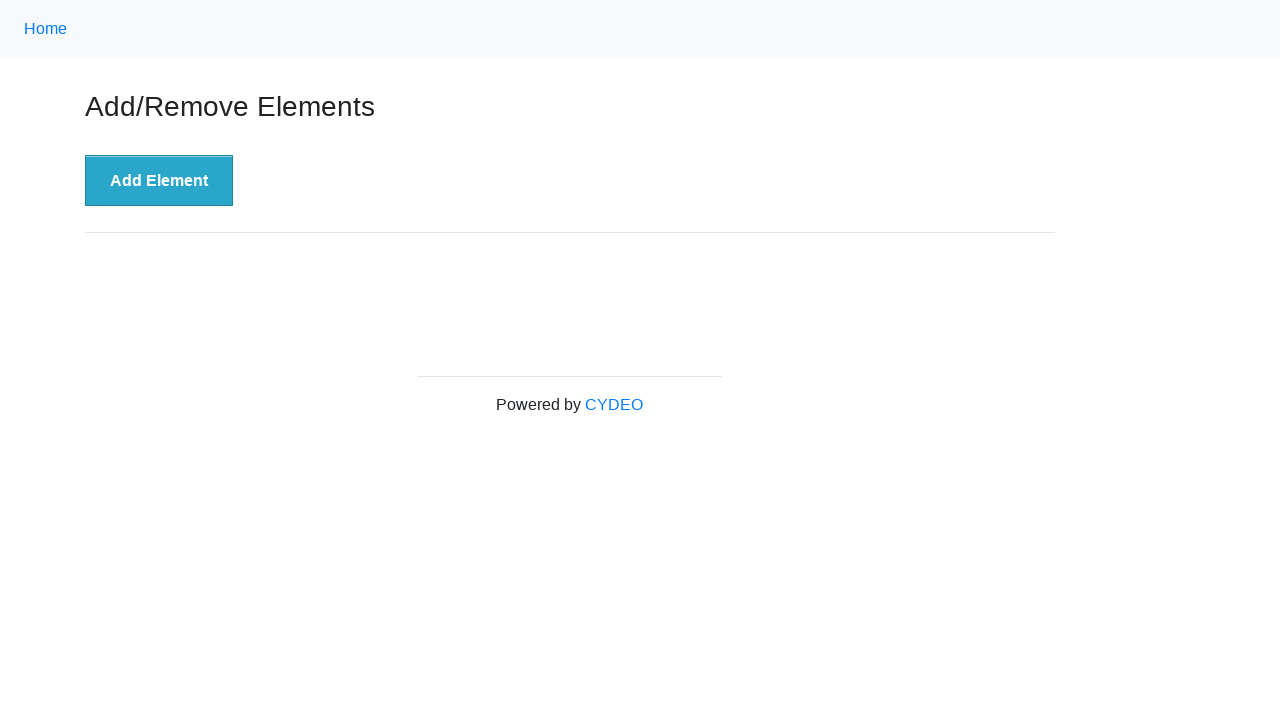